Performs double-click action to copy text between fields and performs drag and drop operation

Starting URL: https://testautomationpractice.blogspot.com/

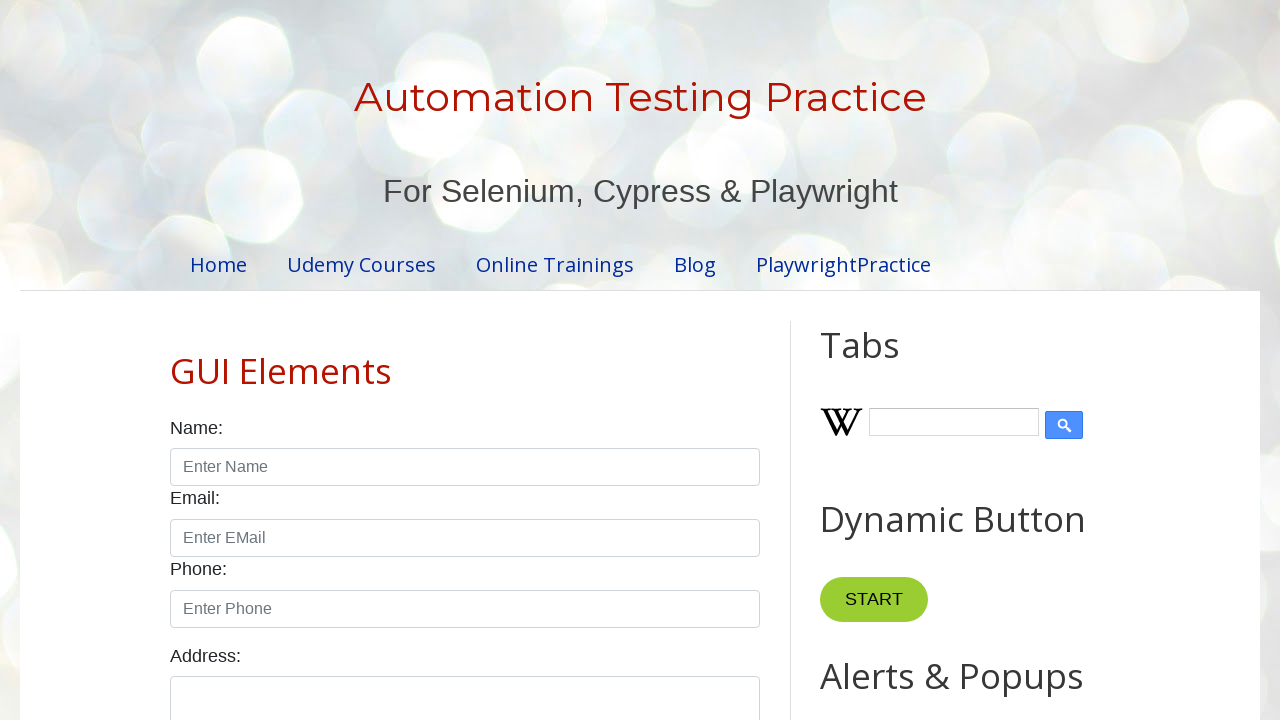

Double-clicked button to copy text from field1 to field2 at (885, 360) on xpath=//*[@id='HTML10']/div[1]/button
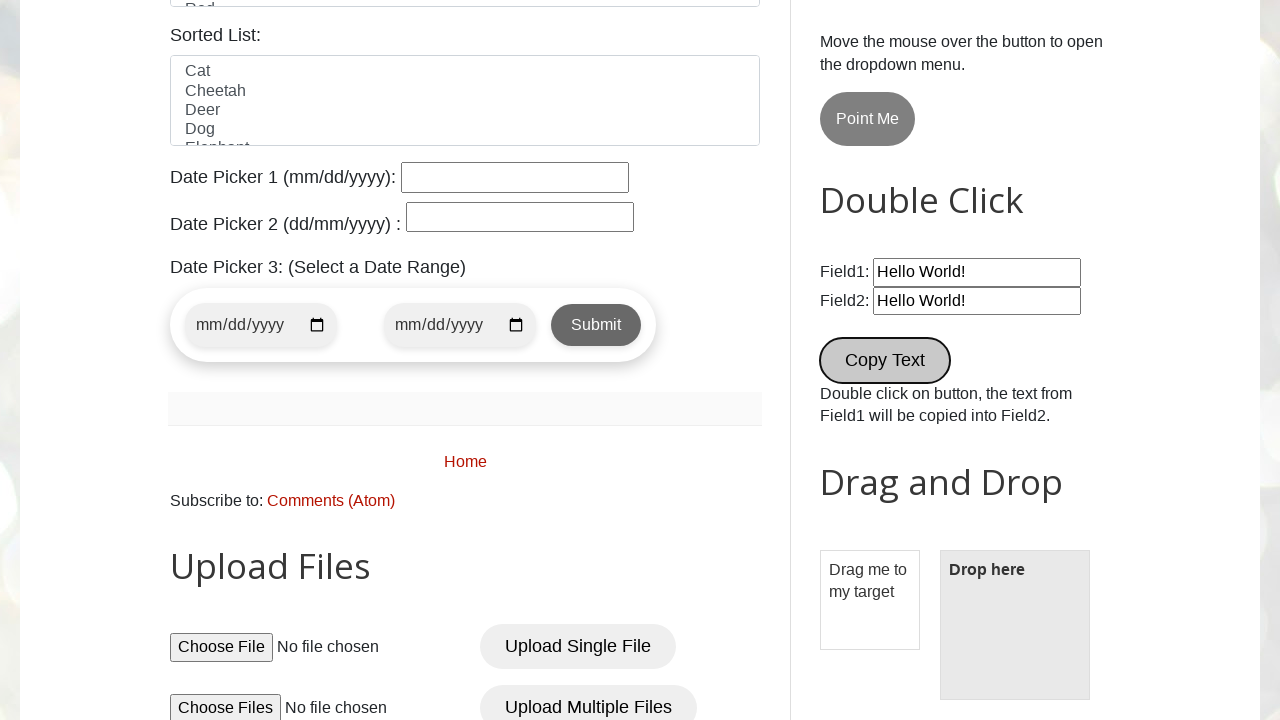

Located draggable element
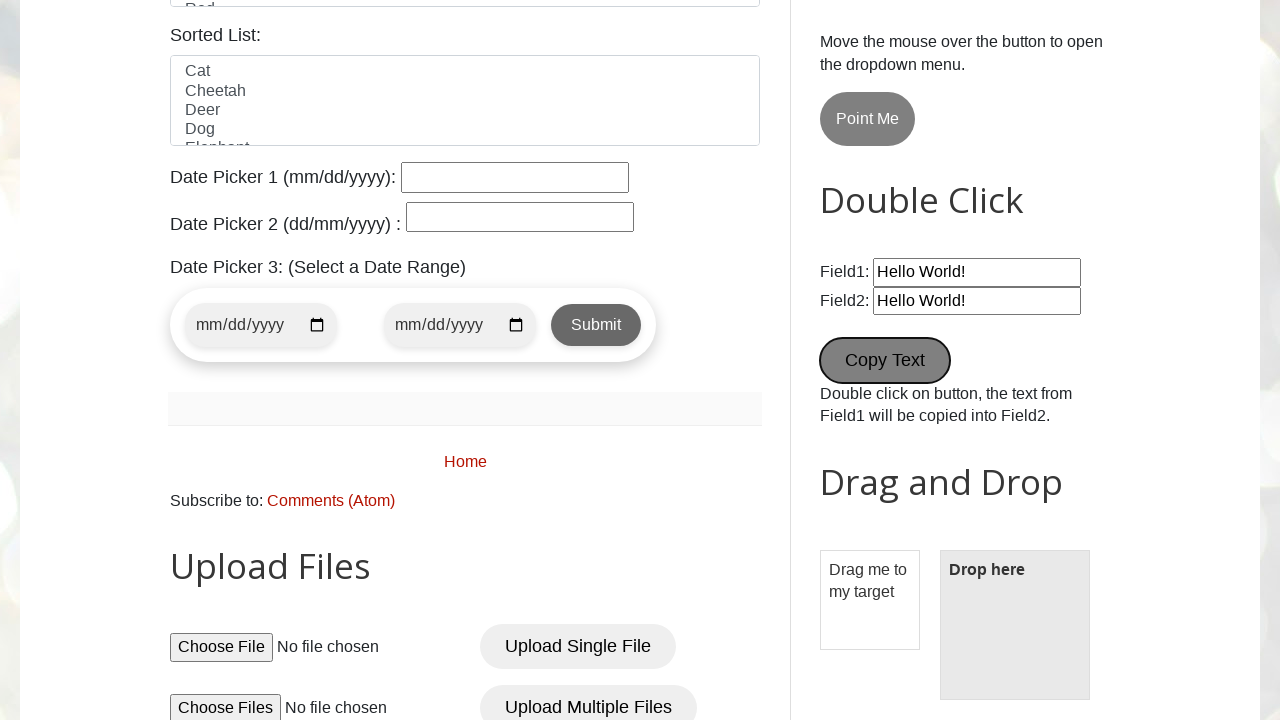

Located droppable element
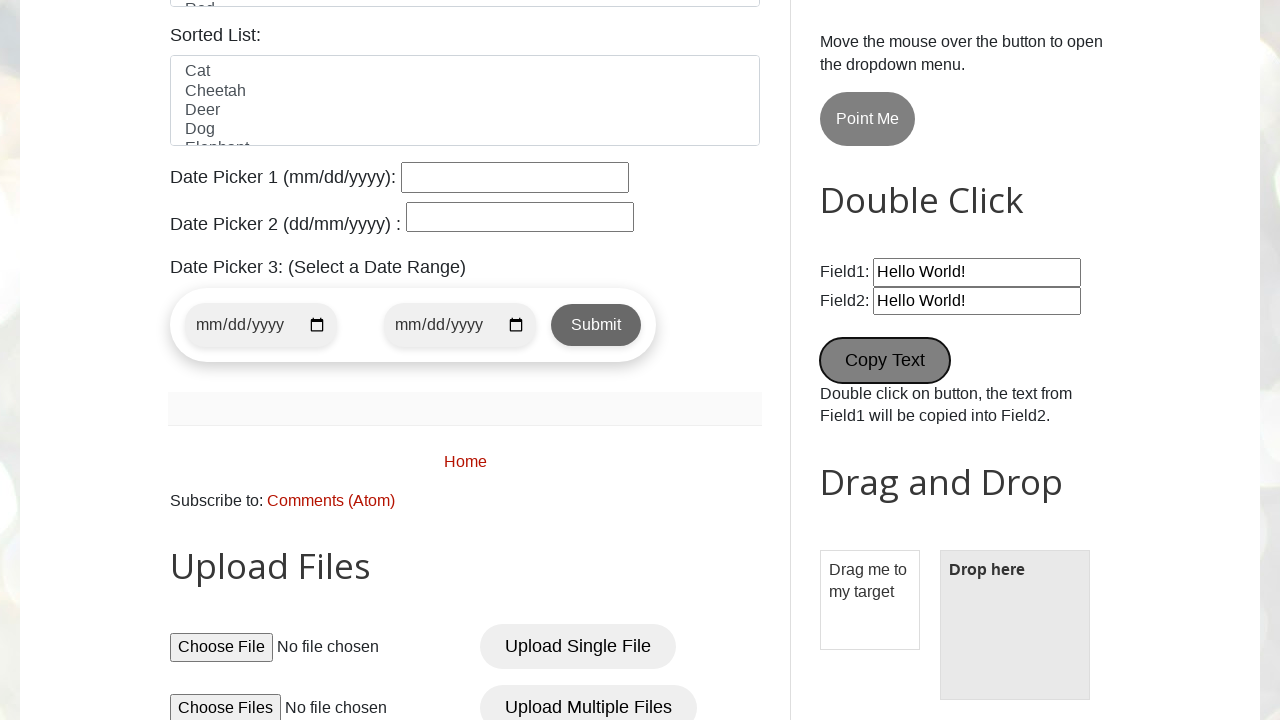

Performed drag and drop operation from draggable to droppable element at (1015, 625)
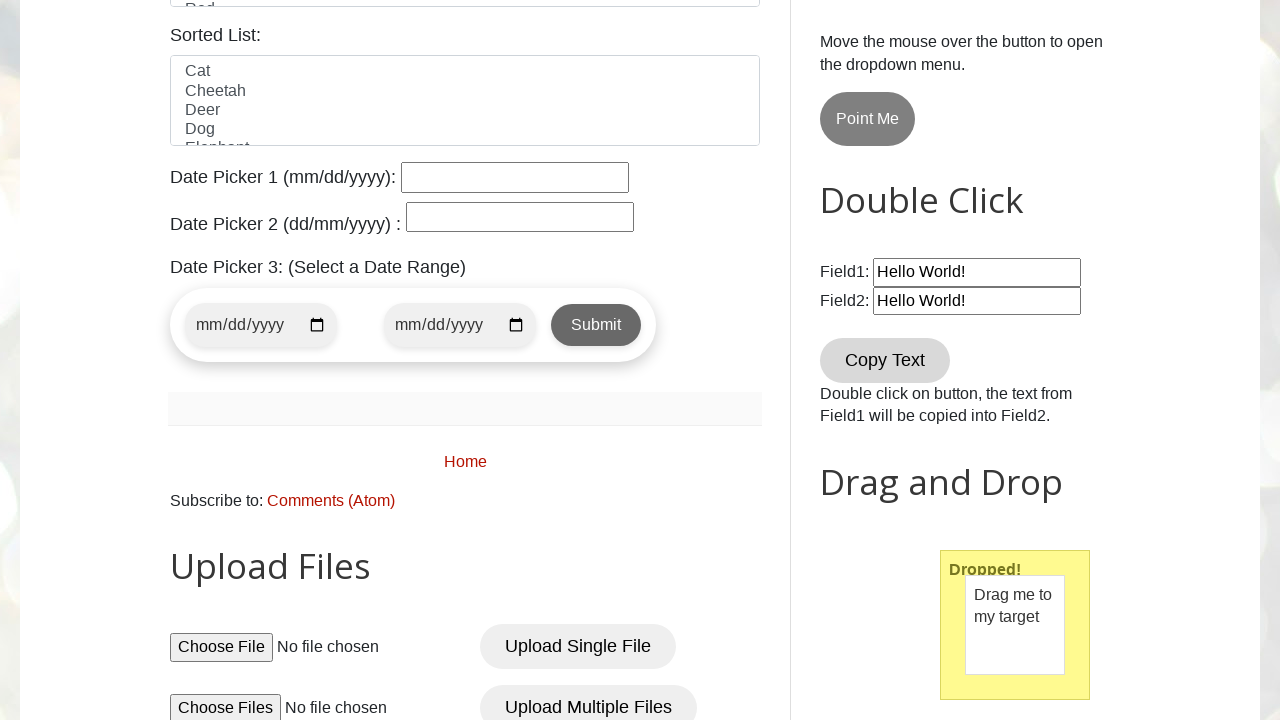

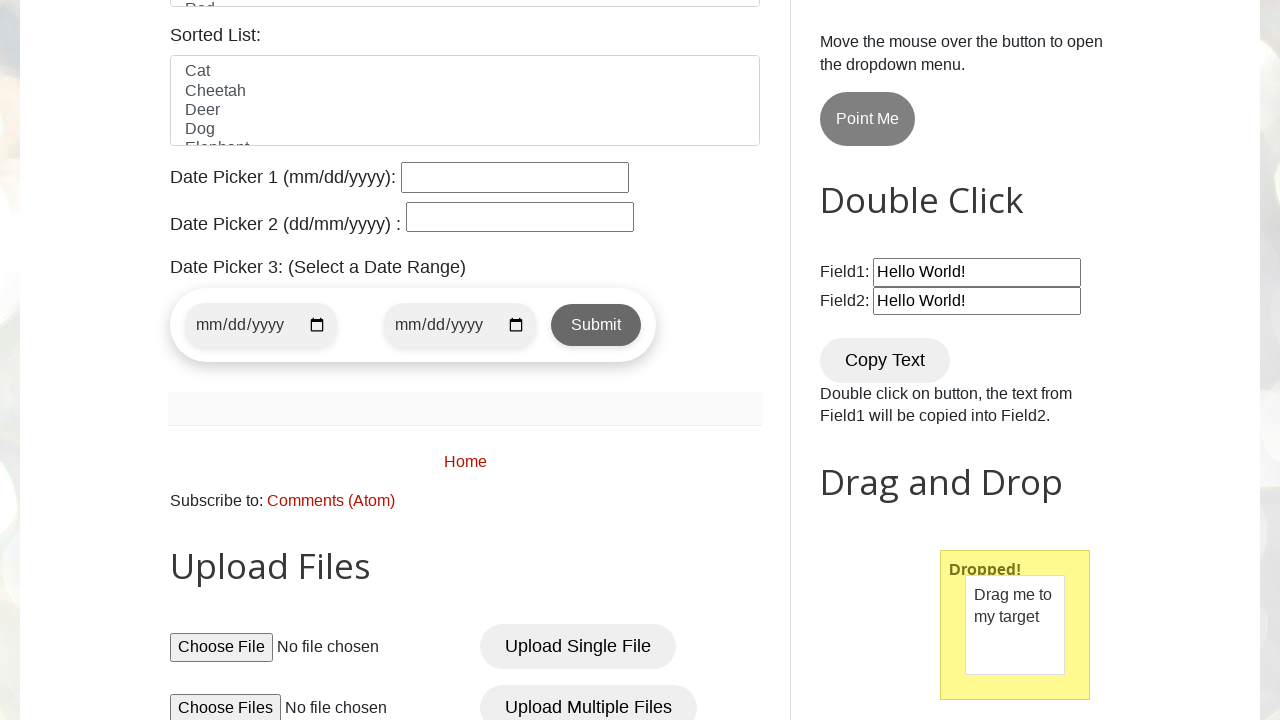